Tests opting out of A/B tests by forging an Optimizely opt-out cookie on the target page, then refreshing to verify the page shows "No A/B Test" heading.

Starting URL: http://the-internet.herokuapp.com/abtest

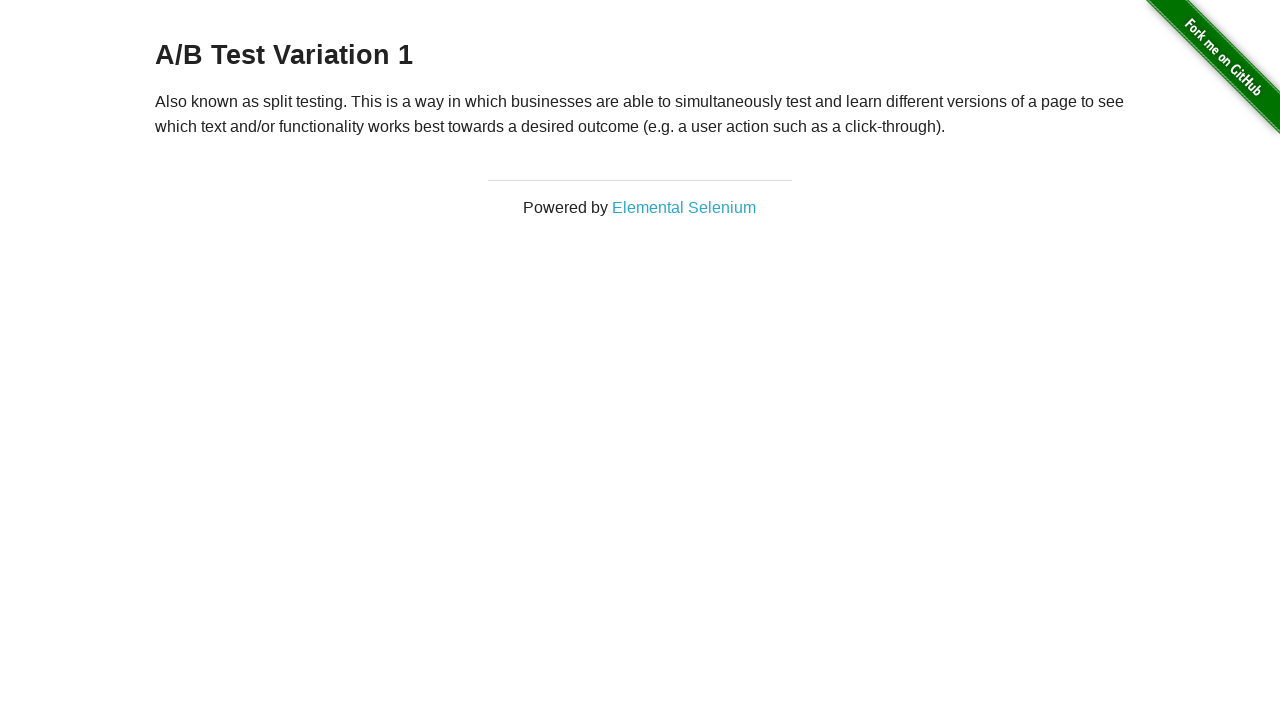

Retrieved initial heading text from A/B test page
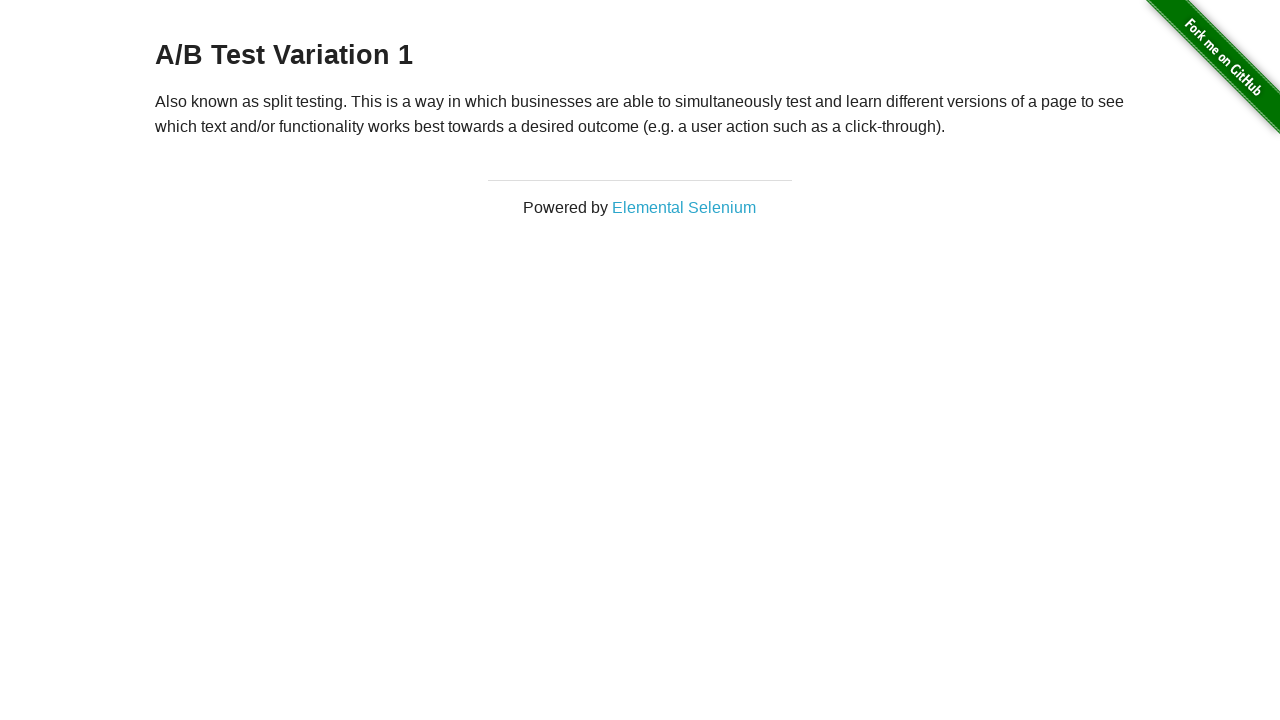

Verified initial heading is either 'A/B Test Variation 1' or 'A/B Test Control'
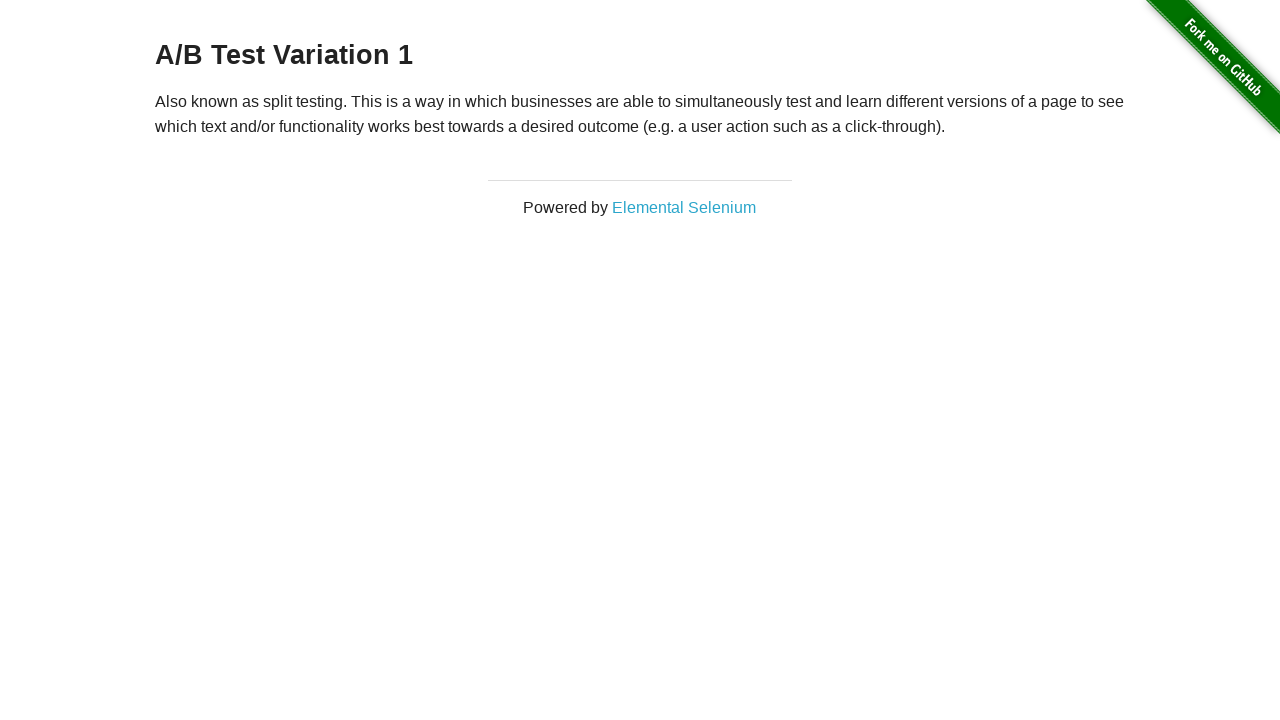

Added Optimizely opt-out cookie to context
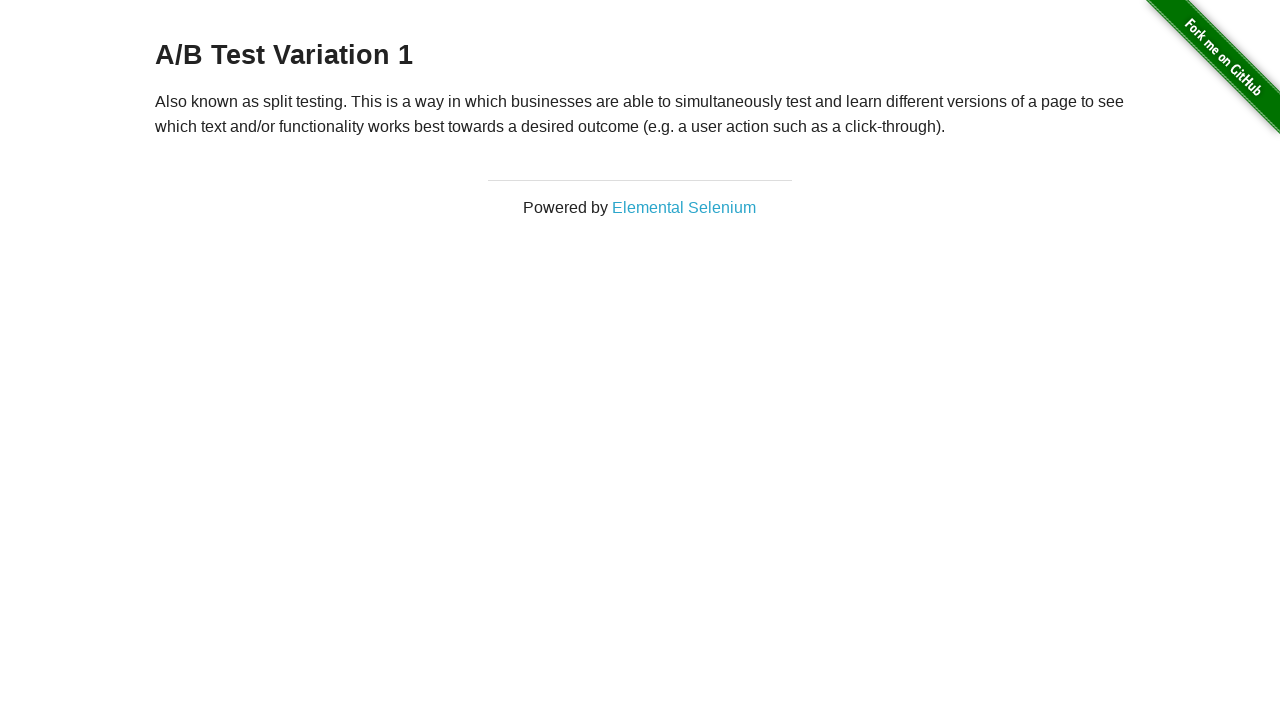

Reloaded page to apply the opt-out cookie
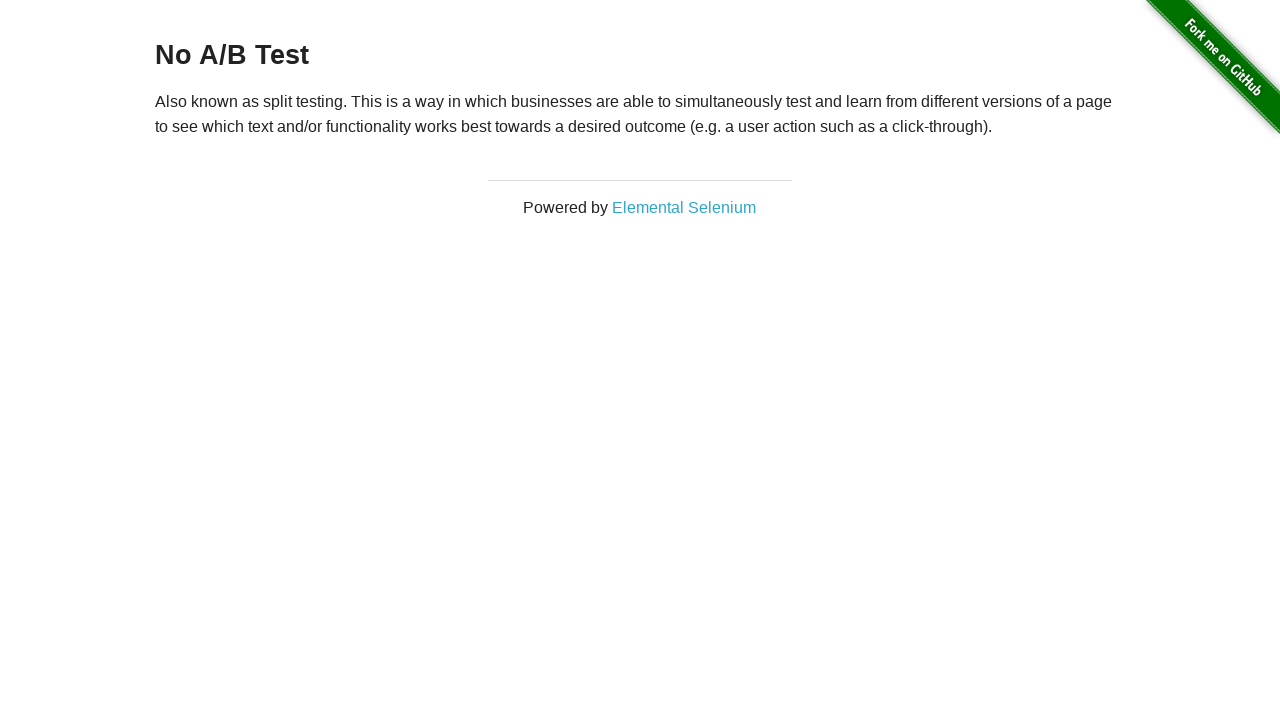

Retrieved heading text after page reload
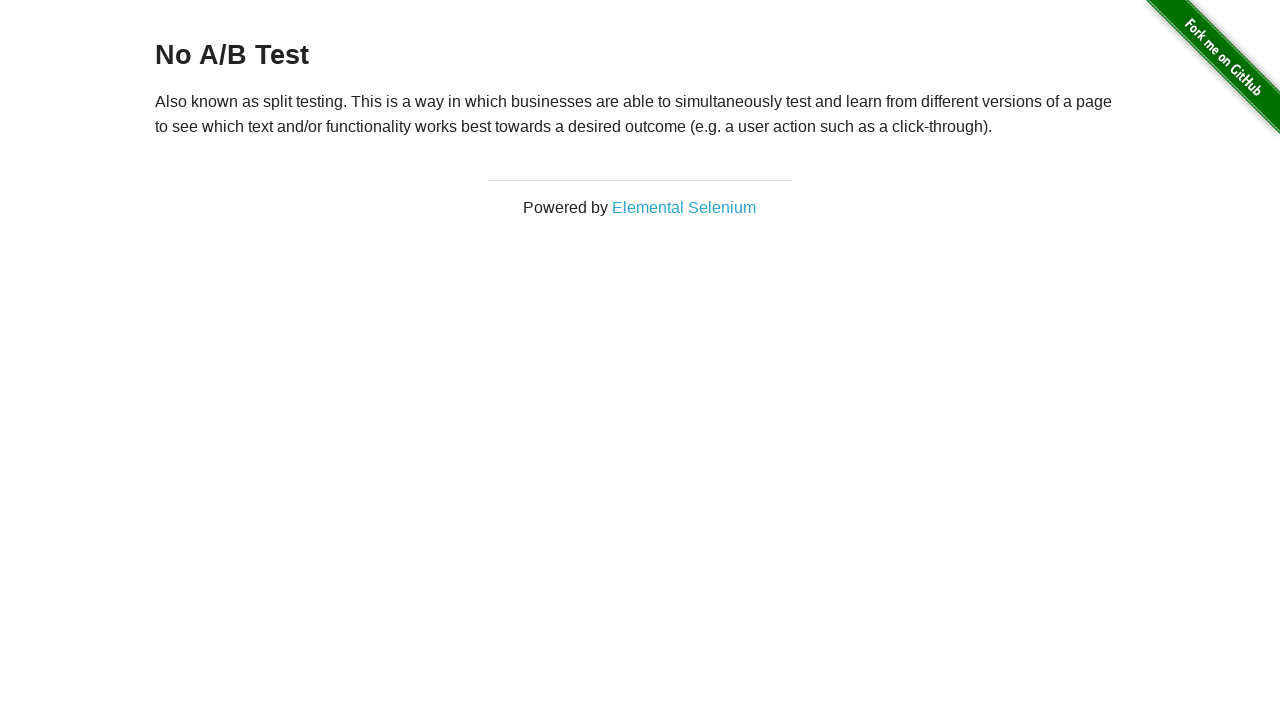

Verified heading is 'No A/B Test' - opt-out cookie successful
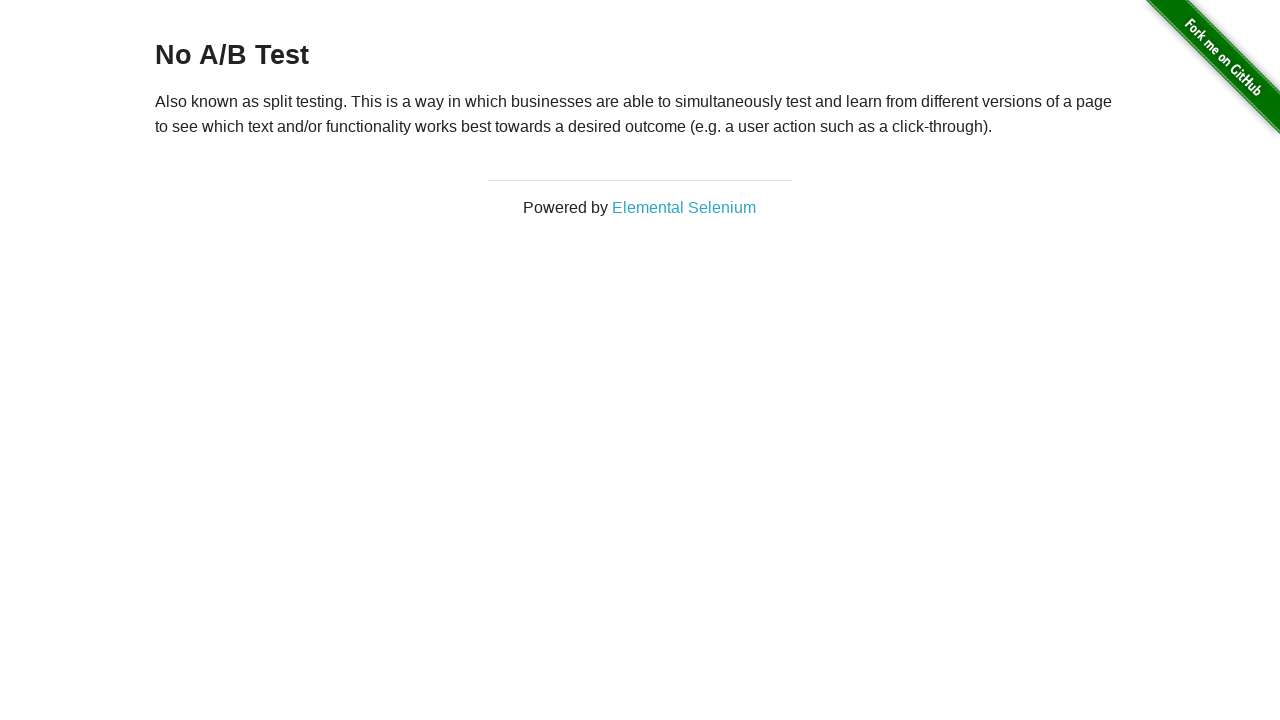

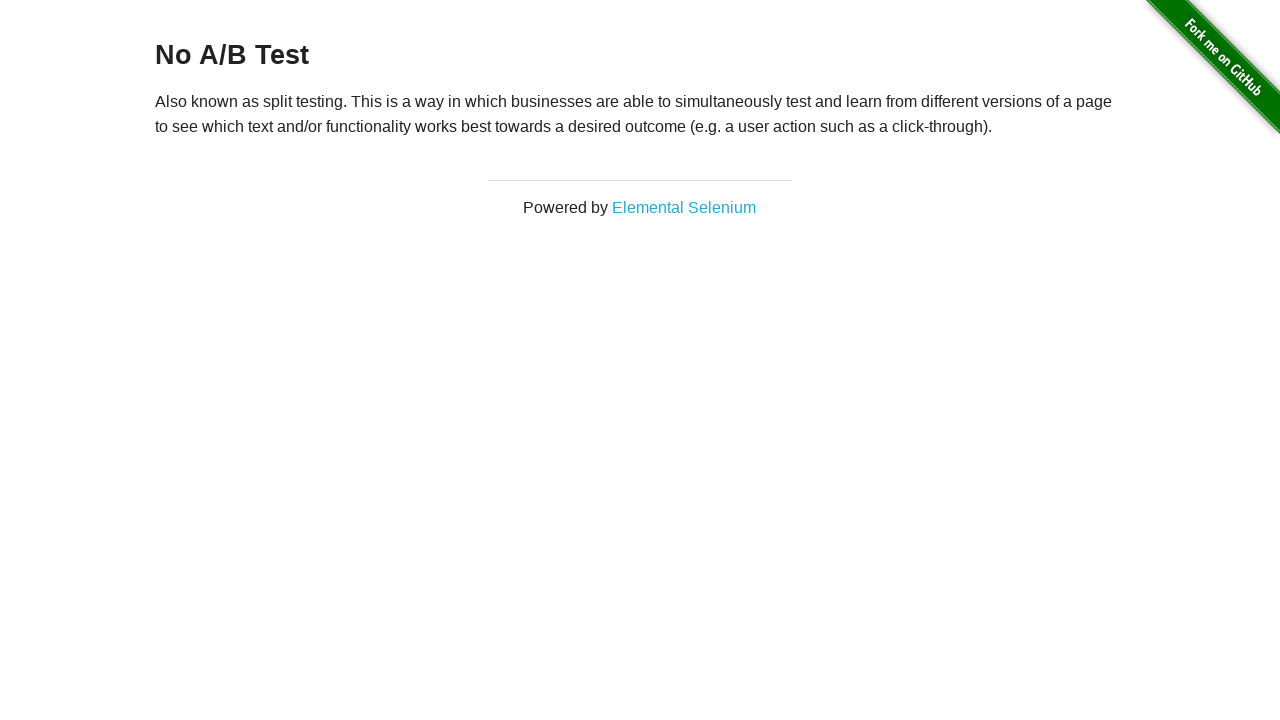